Tests that the second checkbox can be unchecked by clicking on it

Starting URL: http://the-internet.herokuapp.com/checkboxes

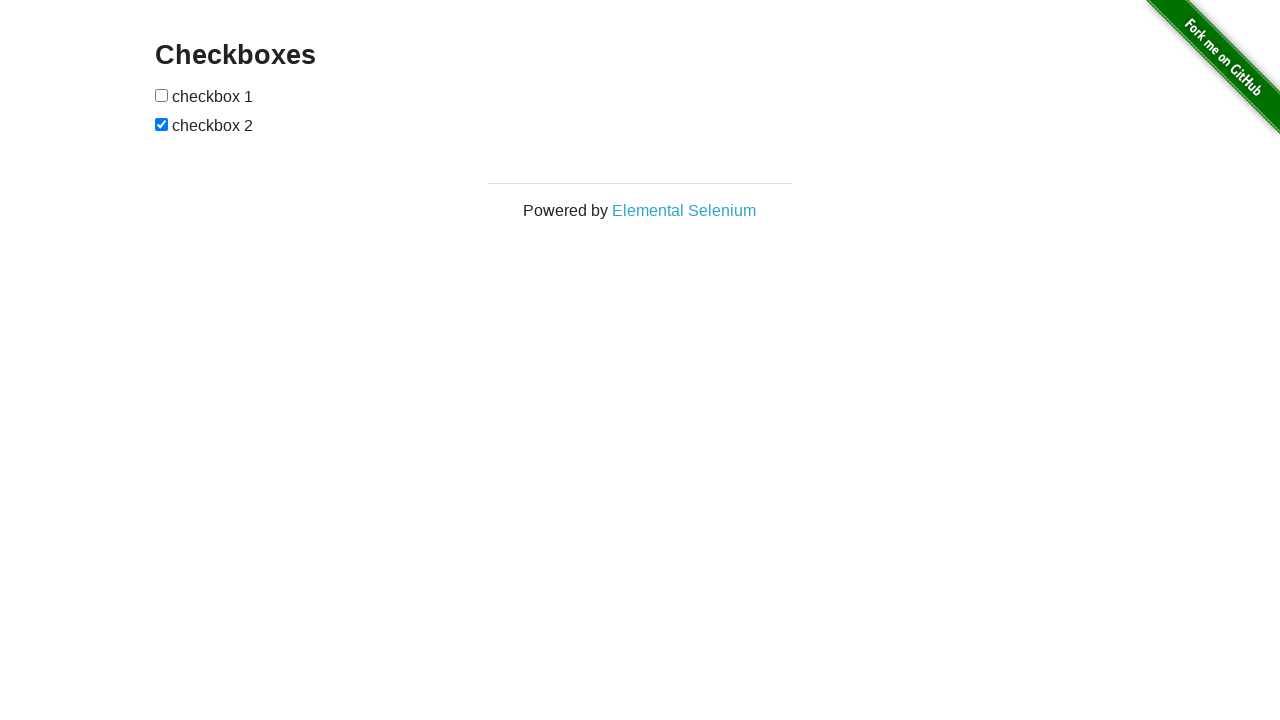

Located the second checkbox on the page
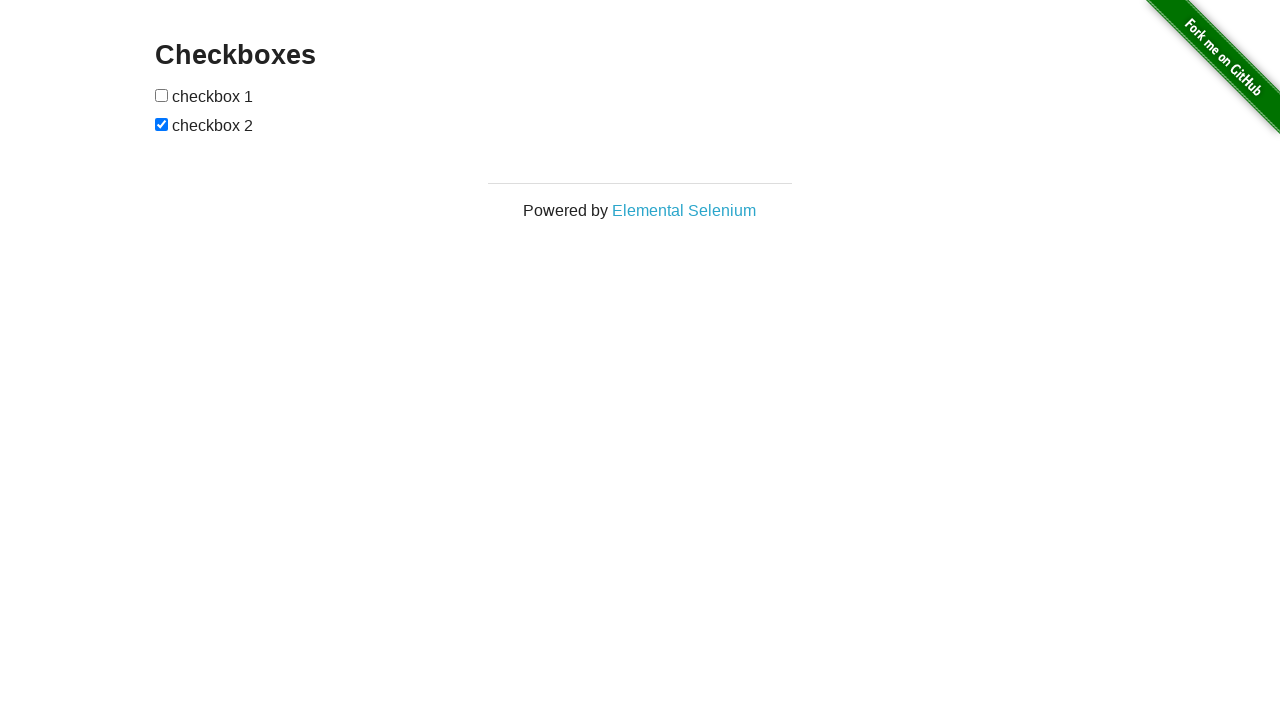

Clicked the second checkbox to uncheck it at (162, 124) on [type=checkbox] >> nth=1
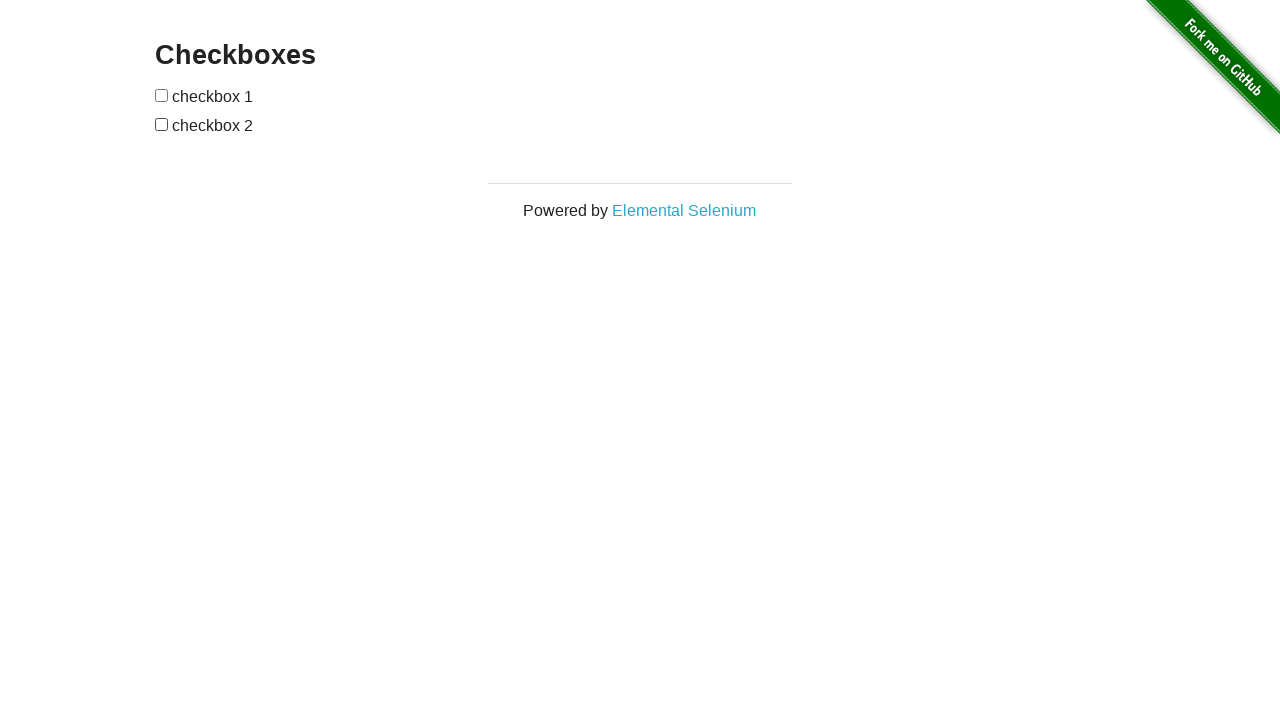

Verified that the second checkbox is now unchecked
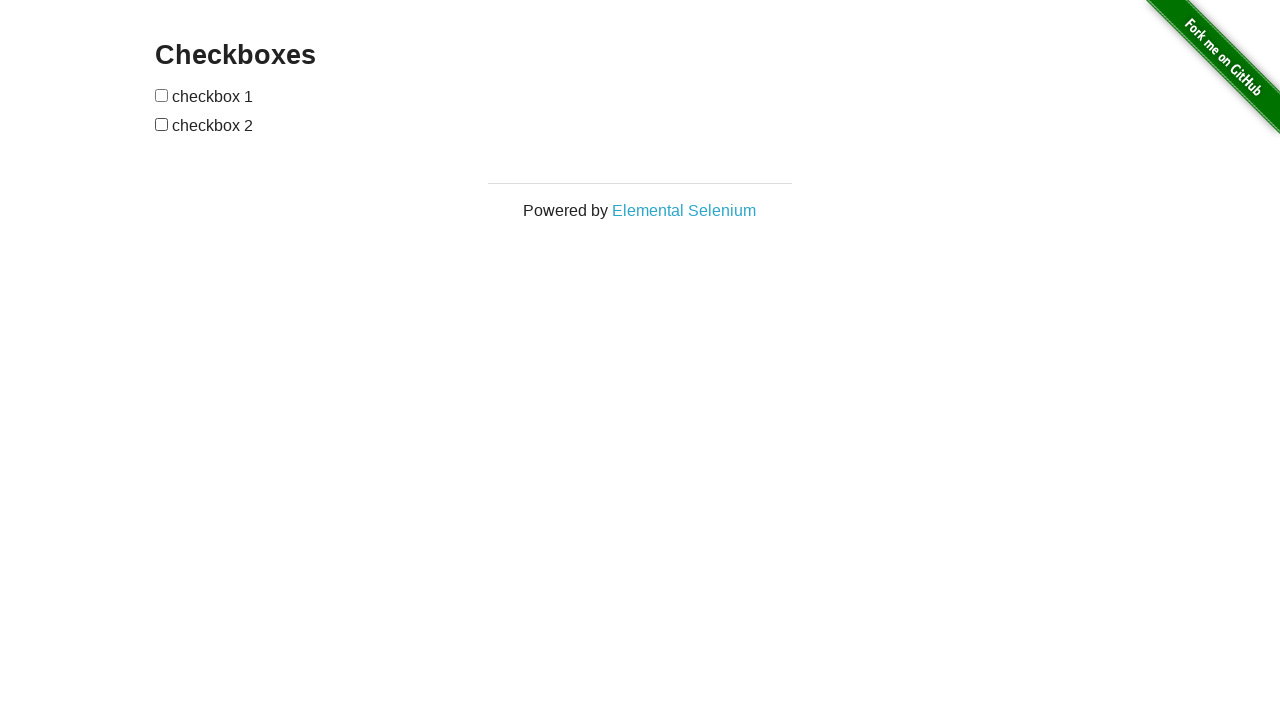

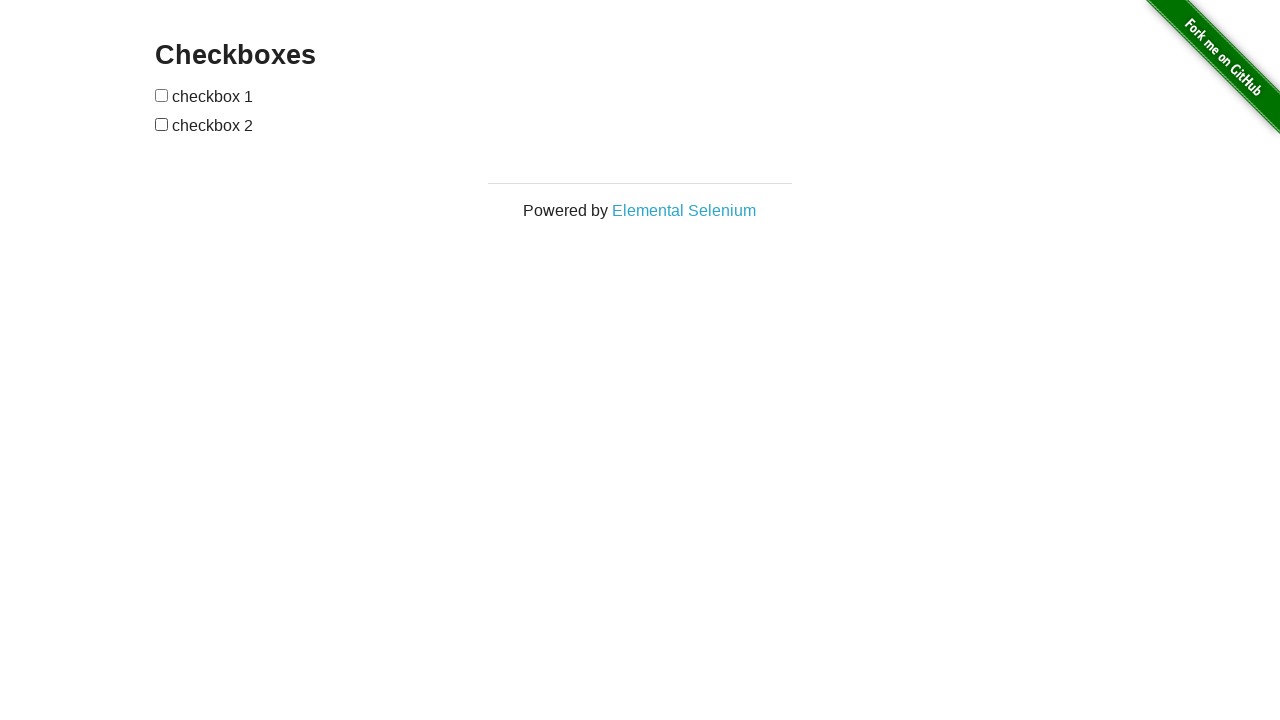